Tests alert functionality by clicking an alert button and accepting the alert dialog

Starting URL: https://testautomationpractice.blogspot.com/

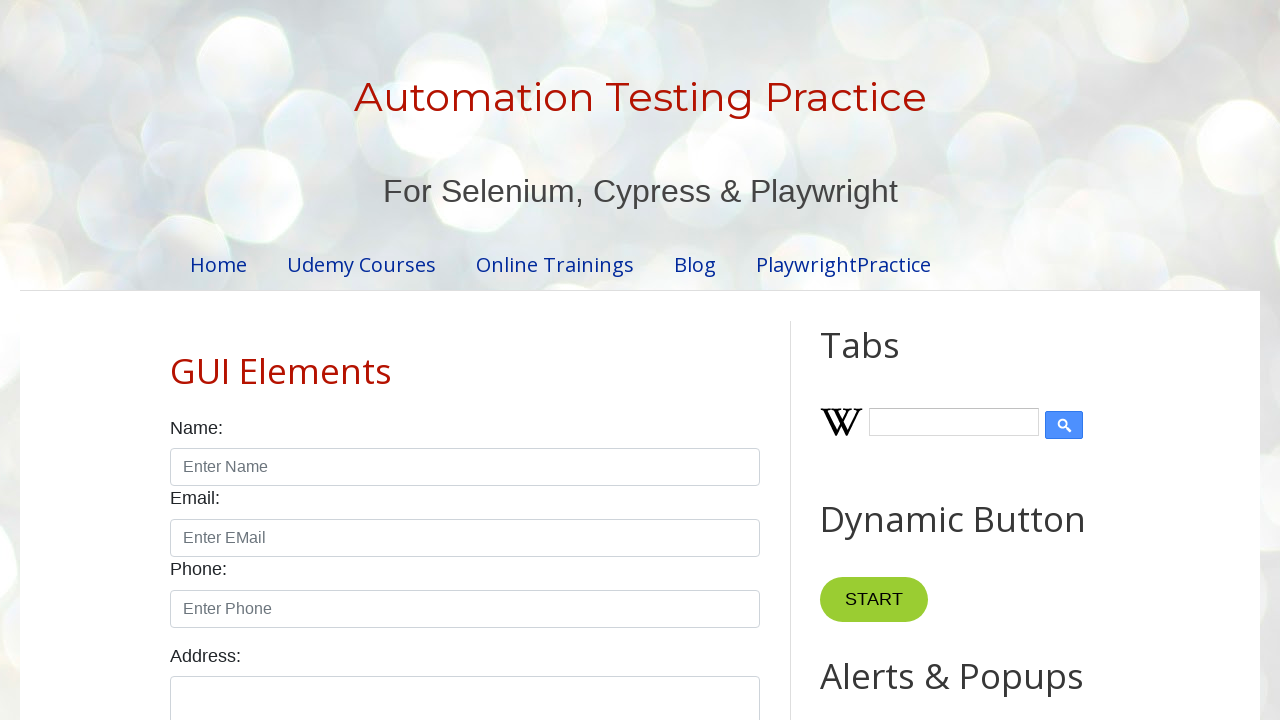

Set up dialog handler to accept alert
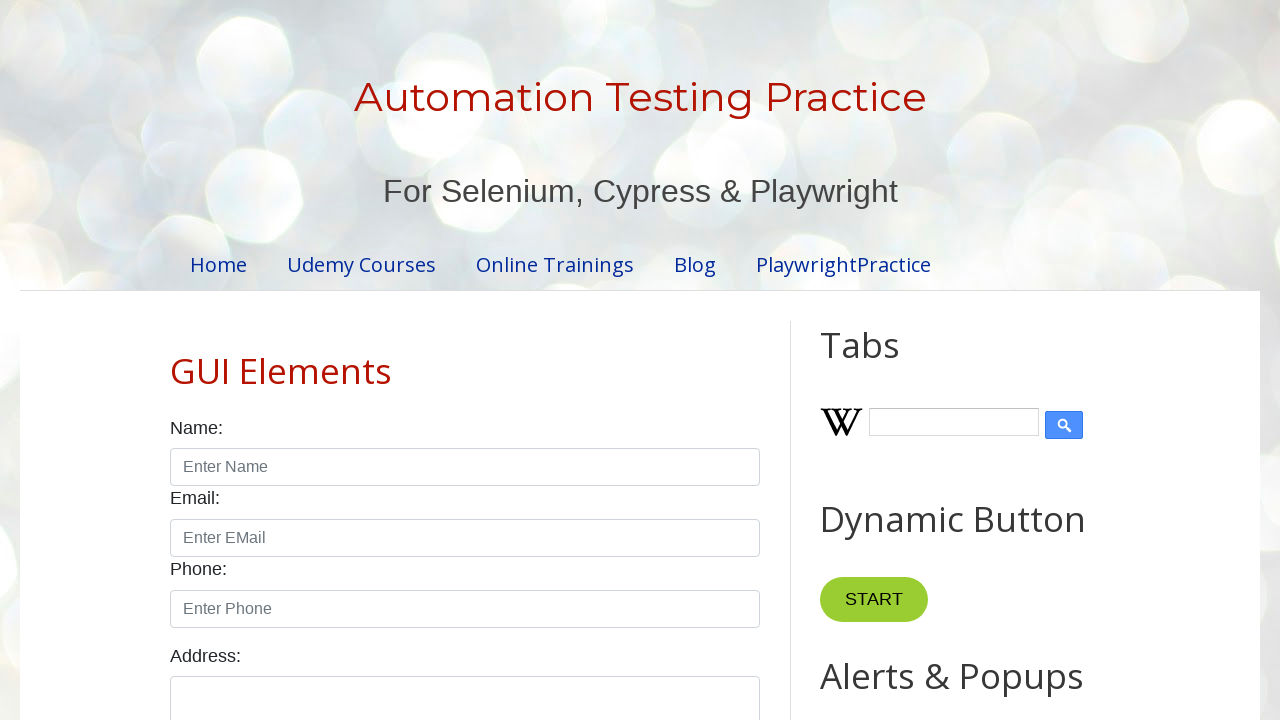

Clicked alert button at (888, 361) on #alertBtn
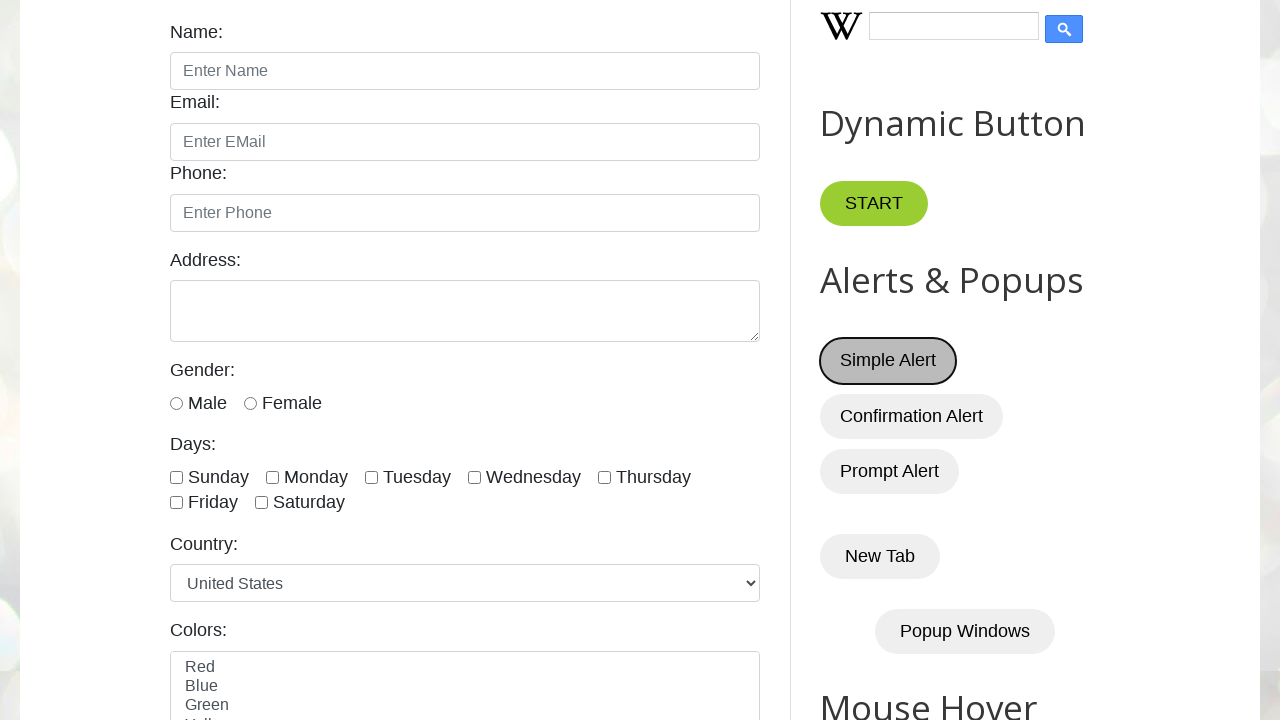

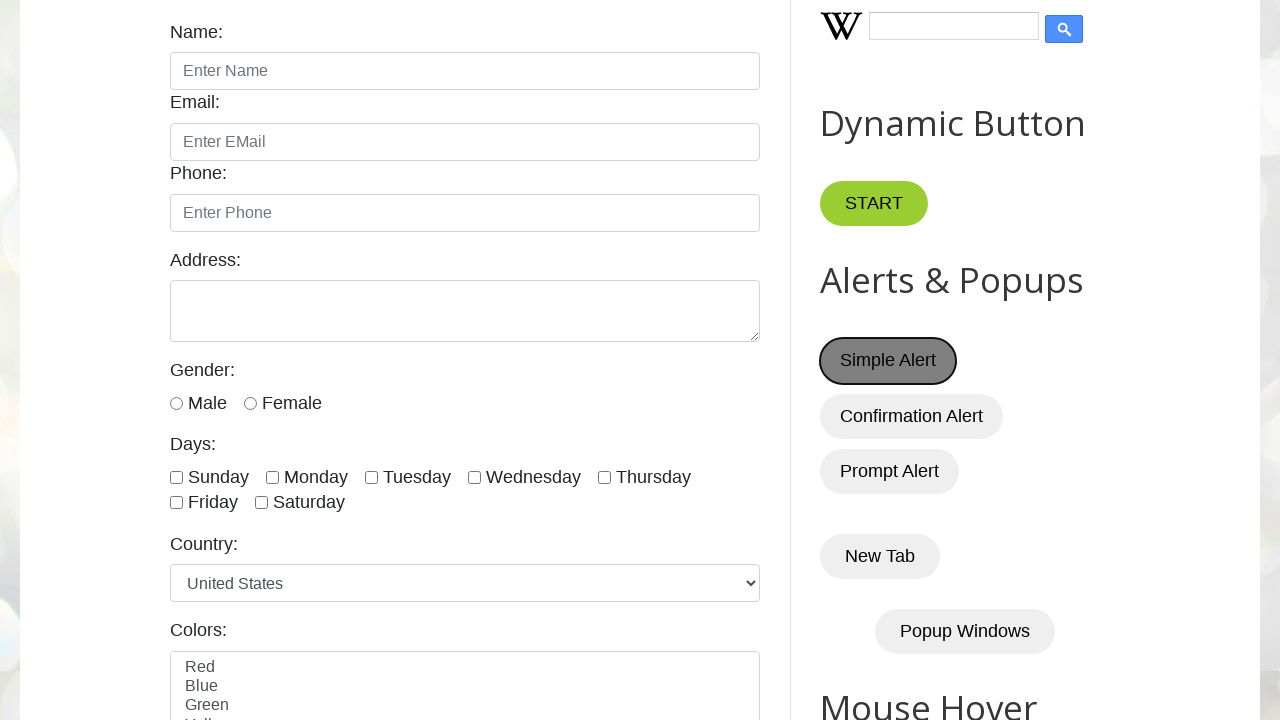